Tests dashboard performance by navigating to main, vendor, and admin dashboards and verifying they load successfully.

Starting URL: https://wedding-bz7gqvz3x-asithalkonaras-projects.vercel.app/dashboard

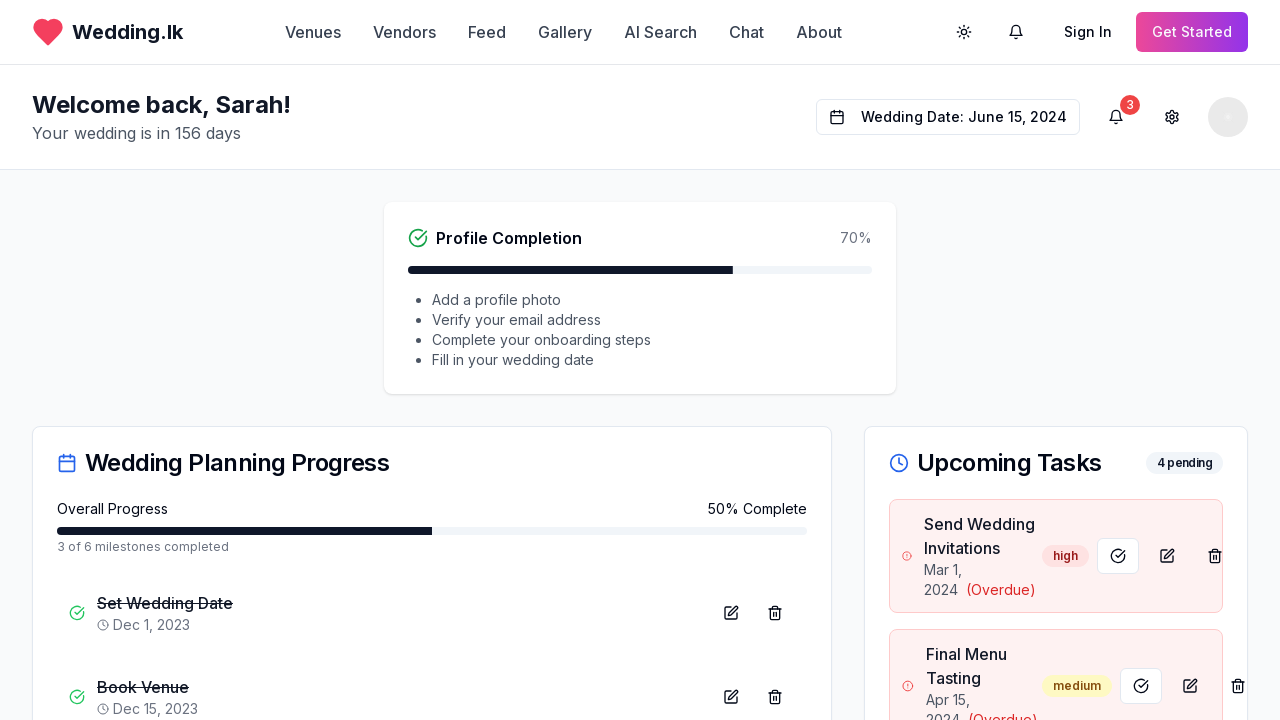

Main dashboard loaded with networkidle state
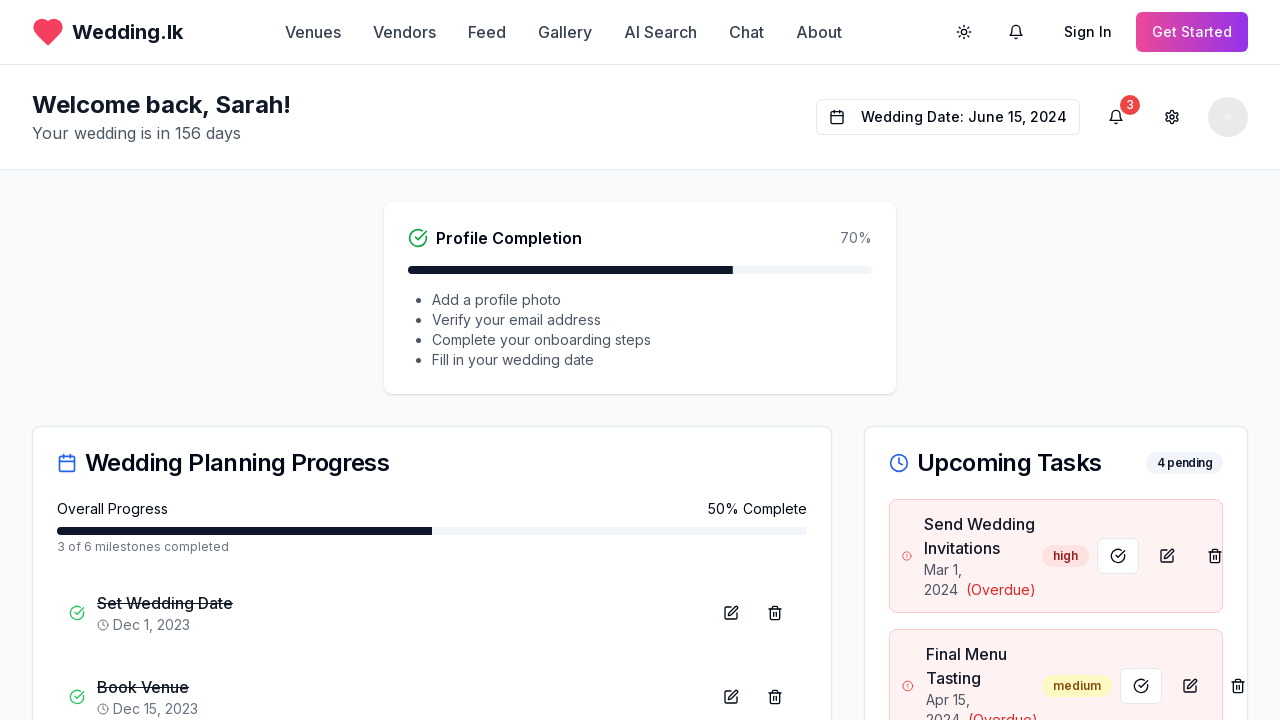

Navigated to vendor dashboard
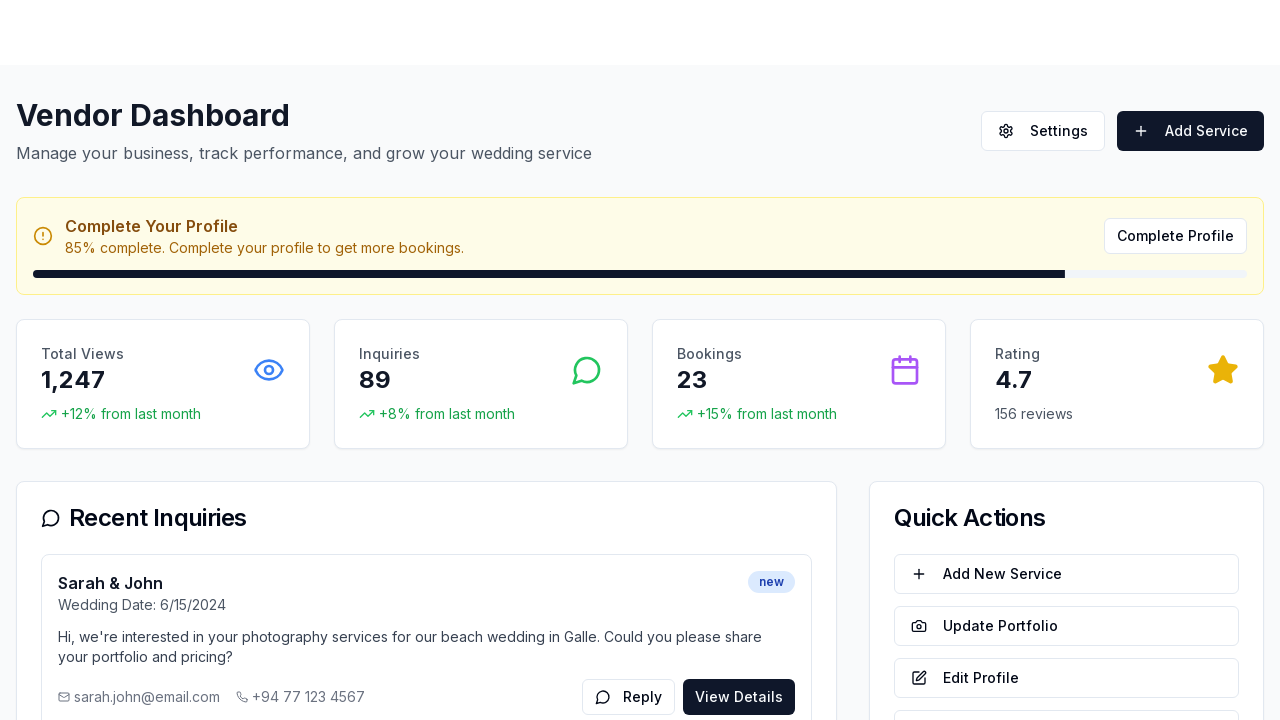

Vendor dashboard loaded with networkidle state
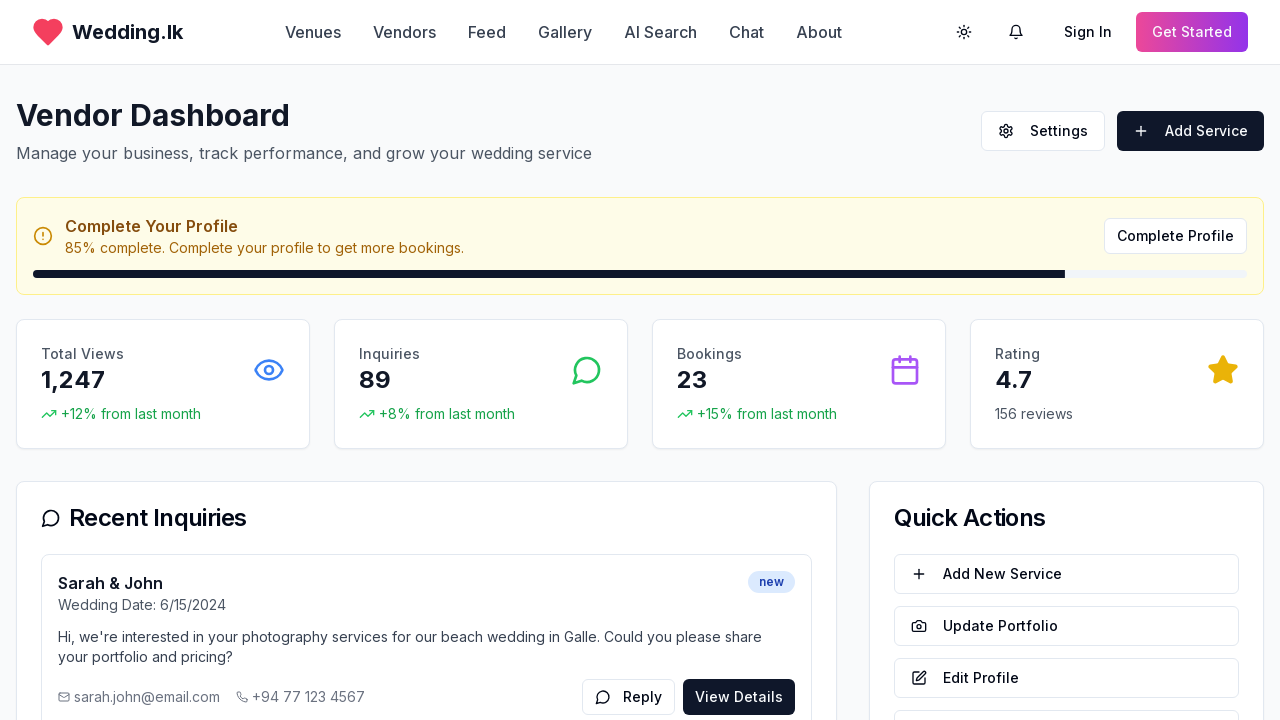

Navigated to admin dashboard
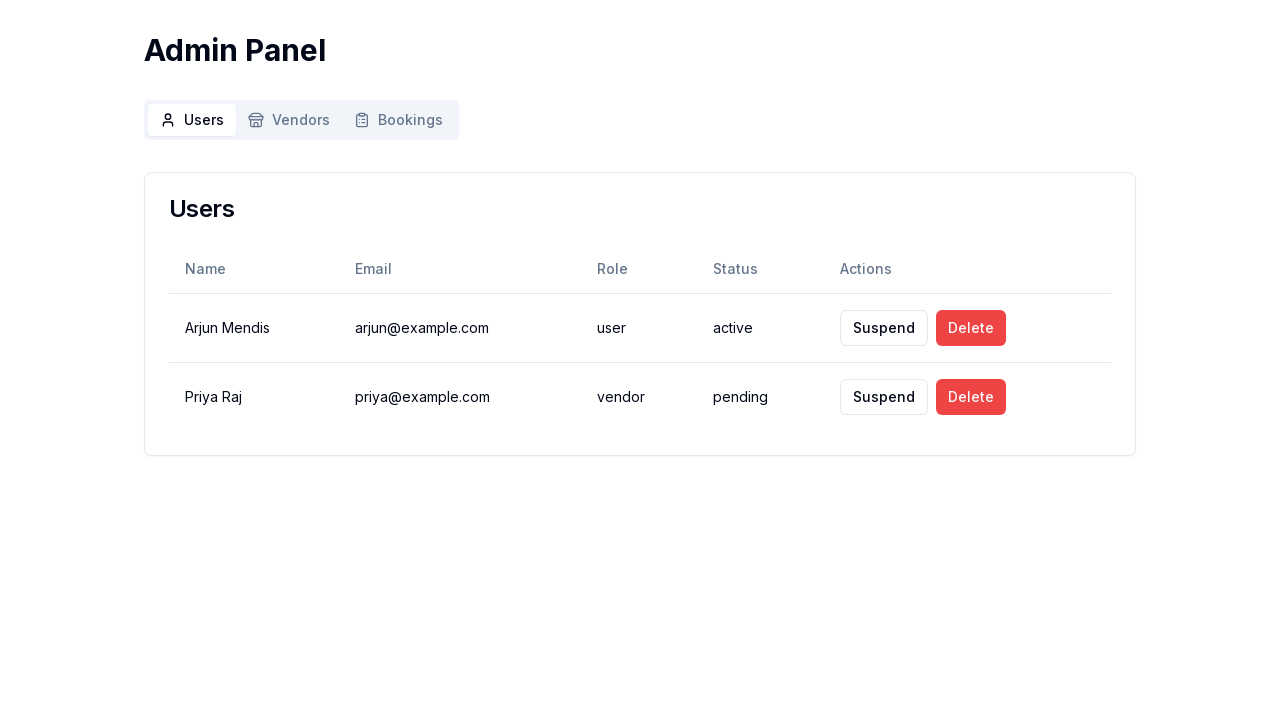

Admin dashboard loaded with networkidle state
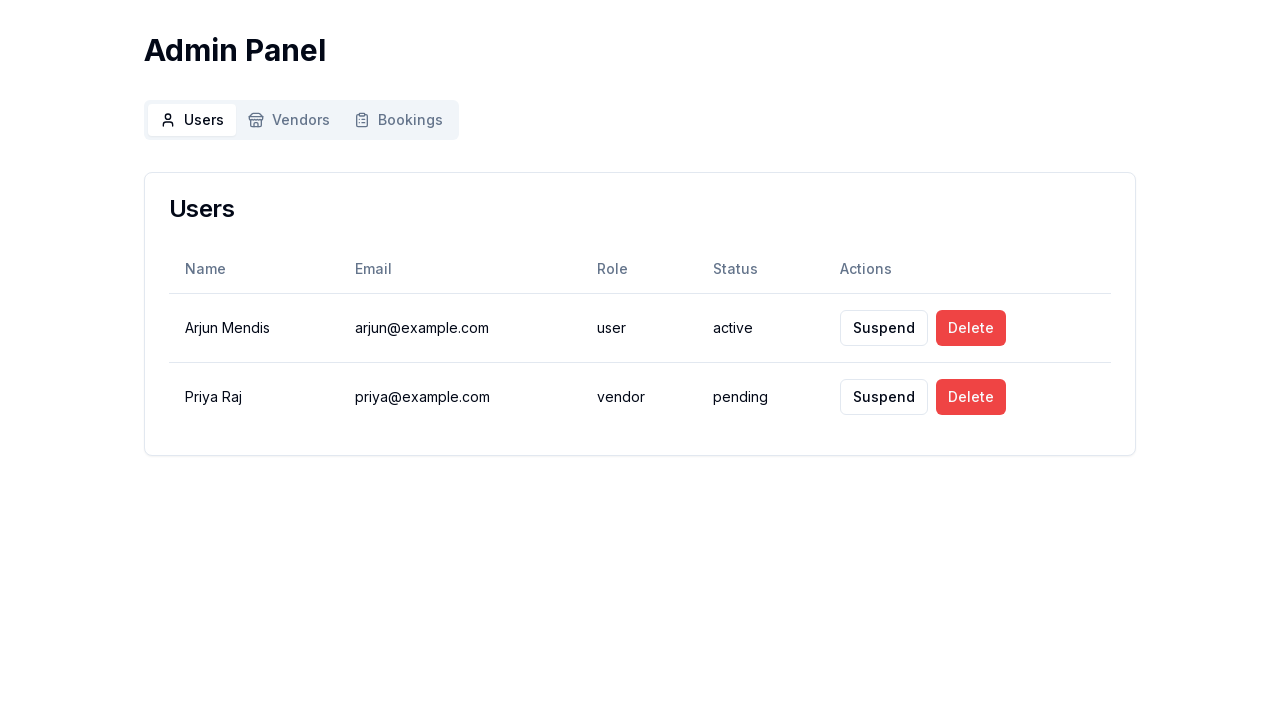

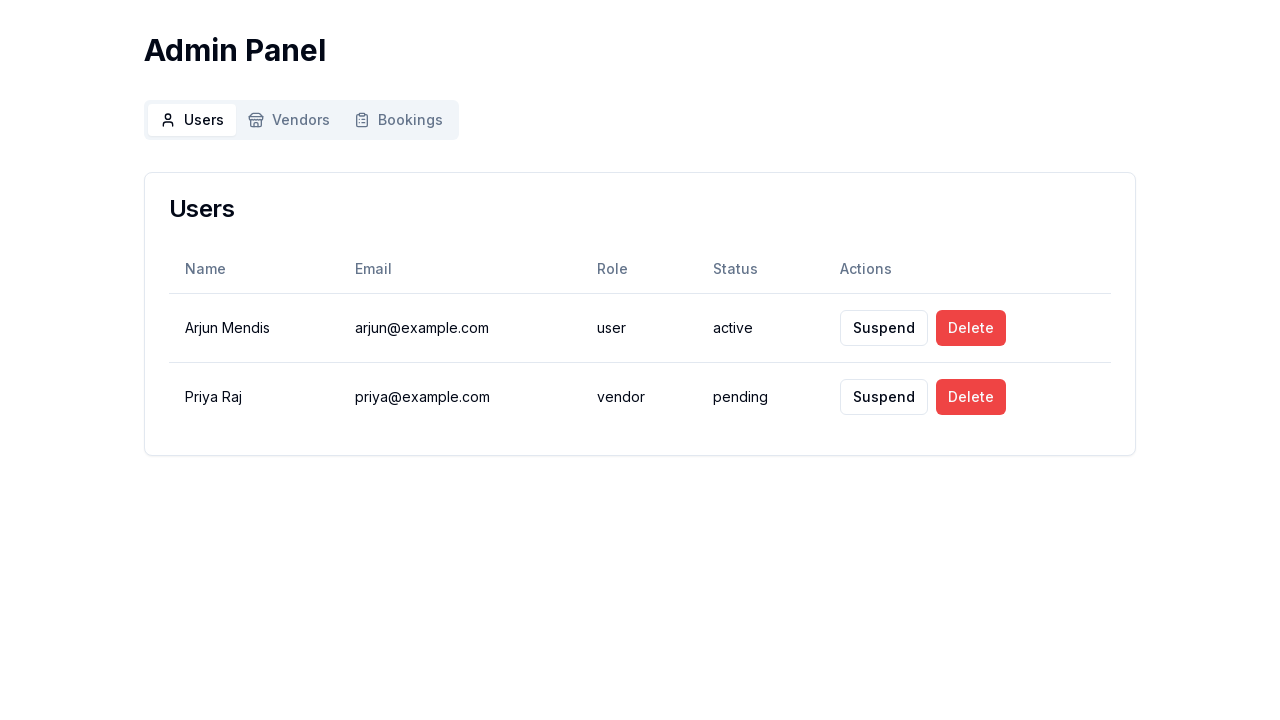